Handles different types of JavaScript alerts by clicking buttons and accepting the alerts

Starting URL: https://demoqa.com/alerts

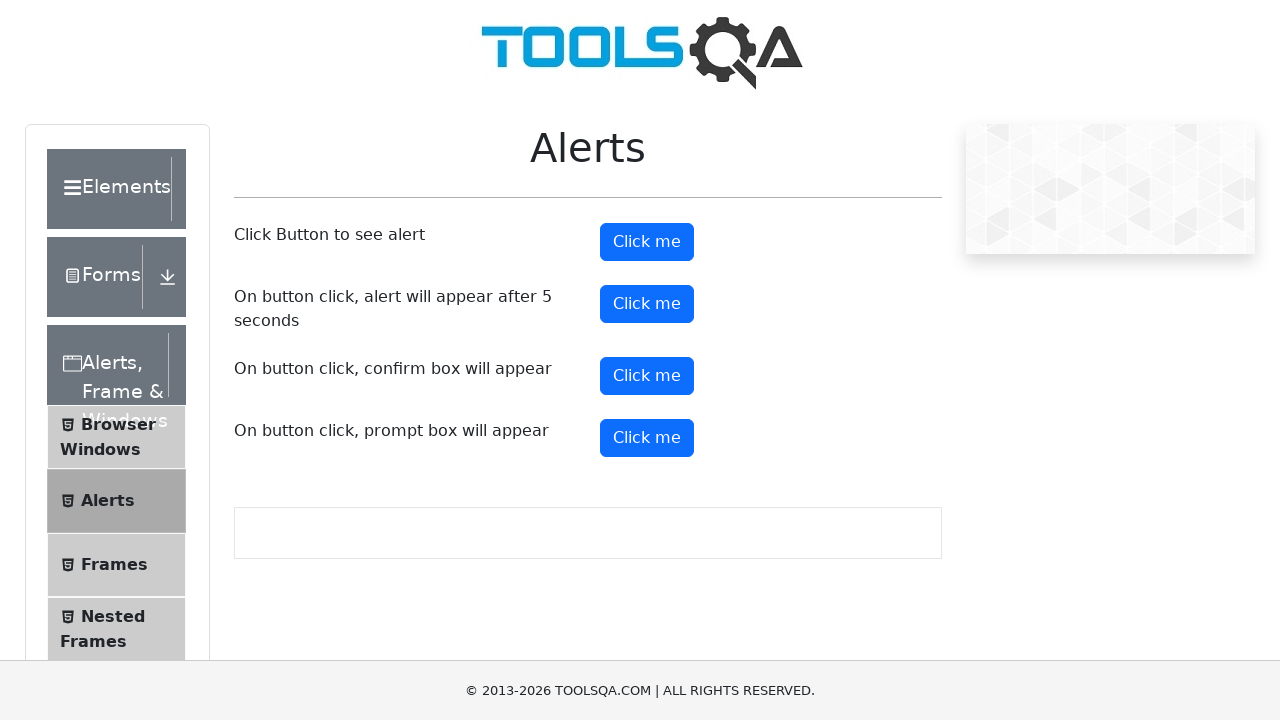

Clicked first alert button to trigger immediate alert at (647, 242) on .btn-primary >> nth=0
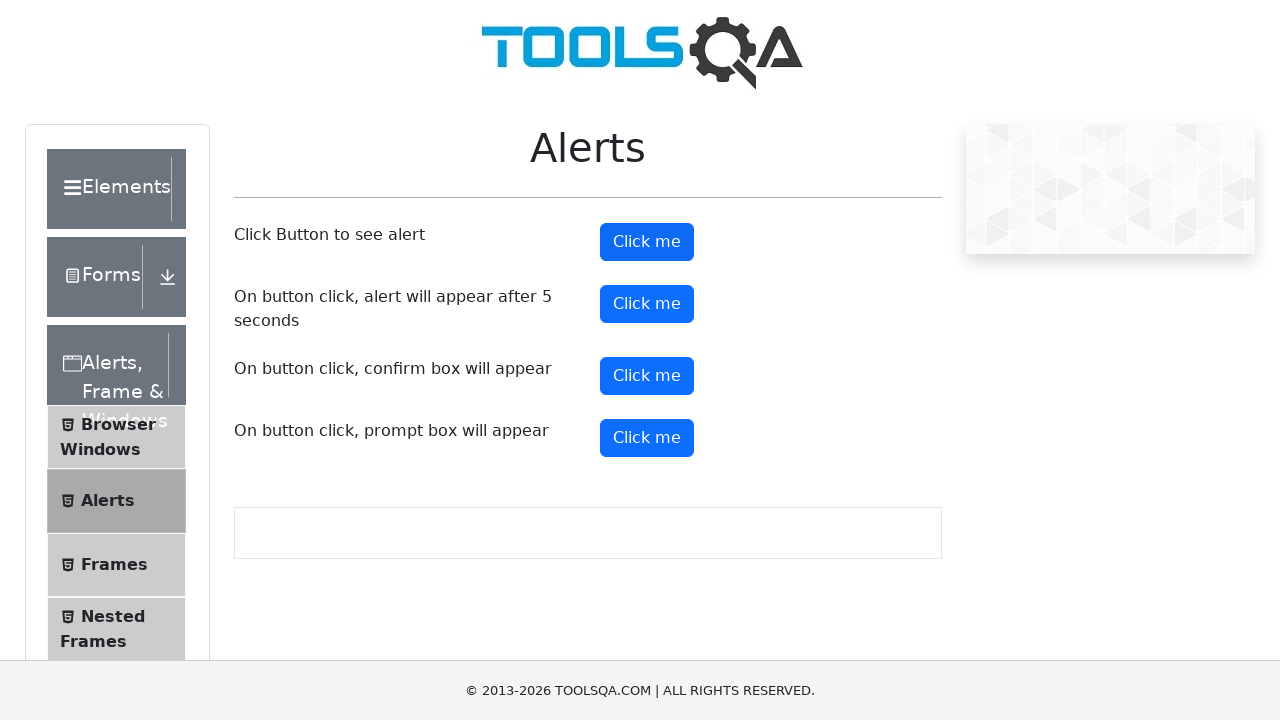

Accepted the immediate alert dialog
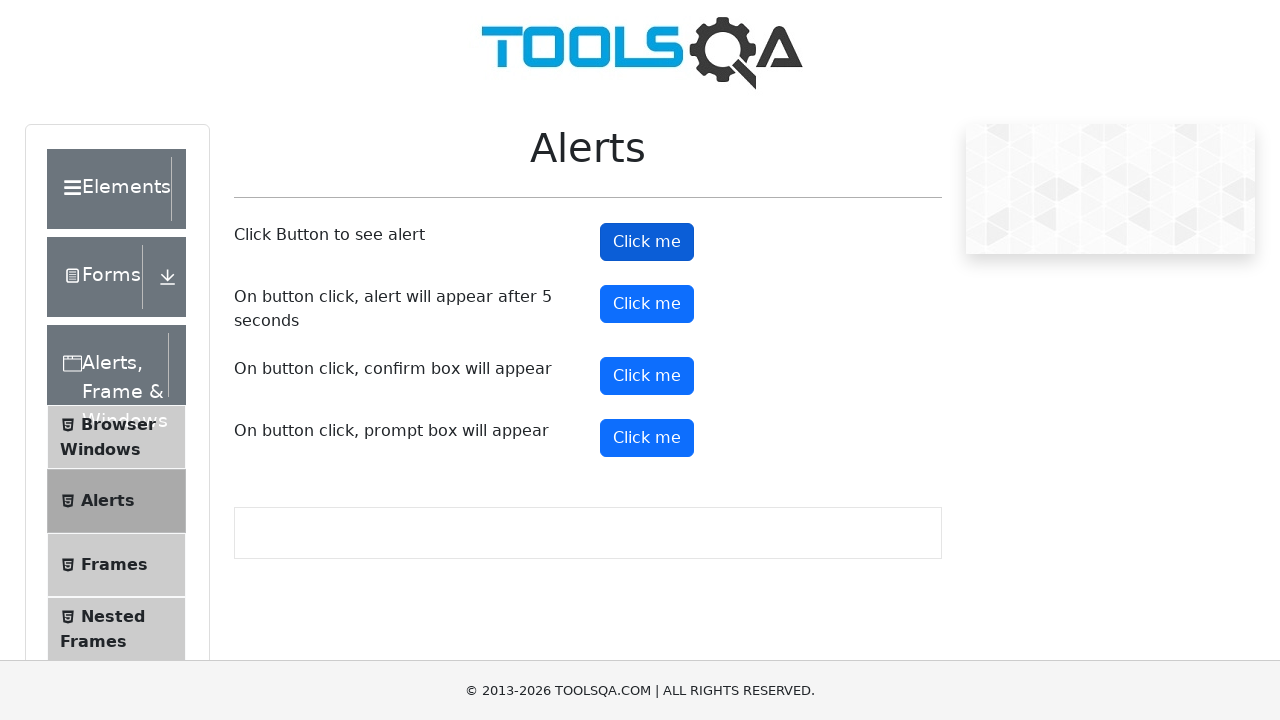

Clicked second alert button to trigger delayed alert at (647, 304) on .btn-primary >> nth=1
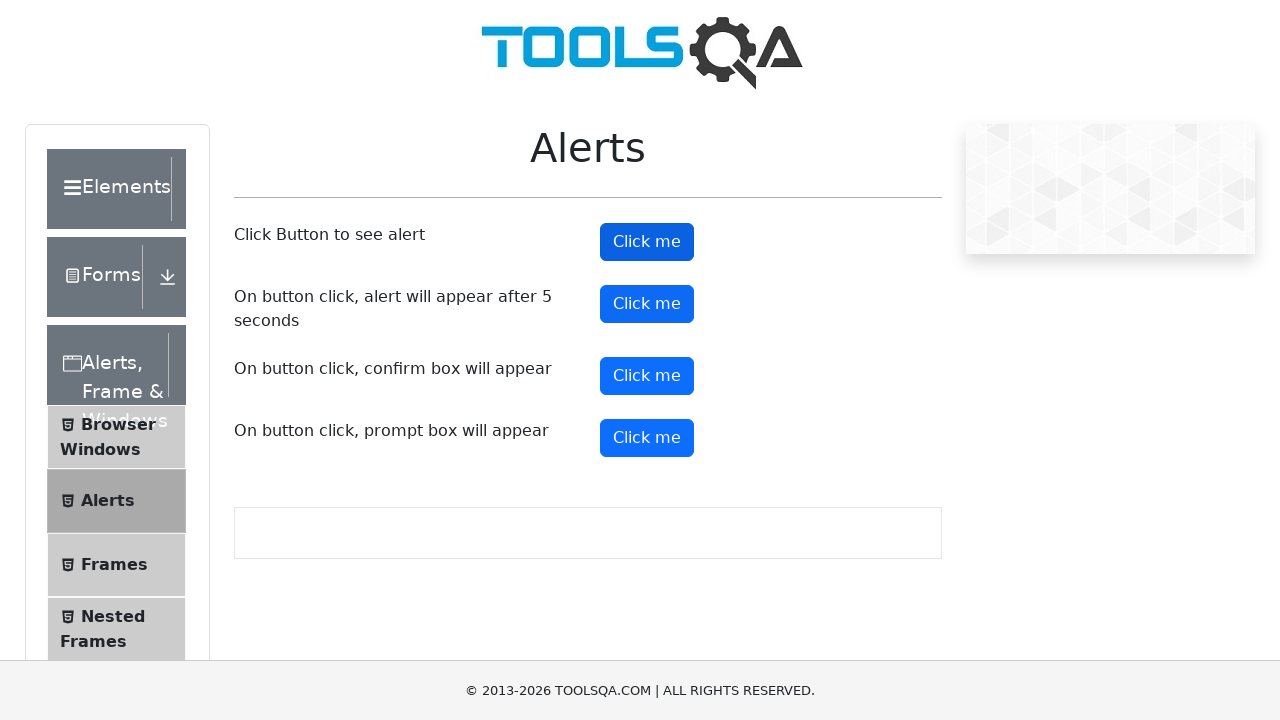

Waited 5 seconds for delayed alert to appear
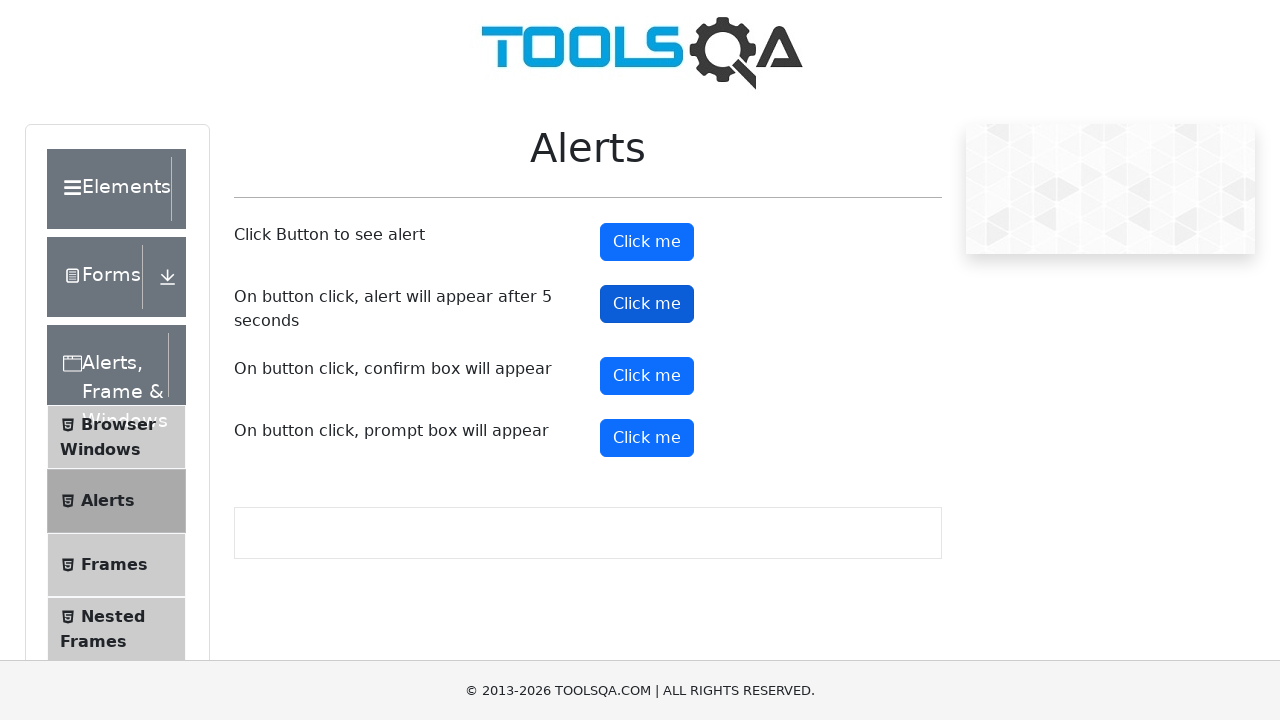

Accepted the delayed alert dialog
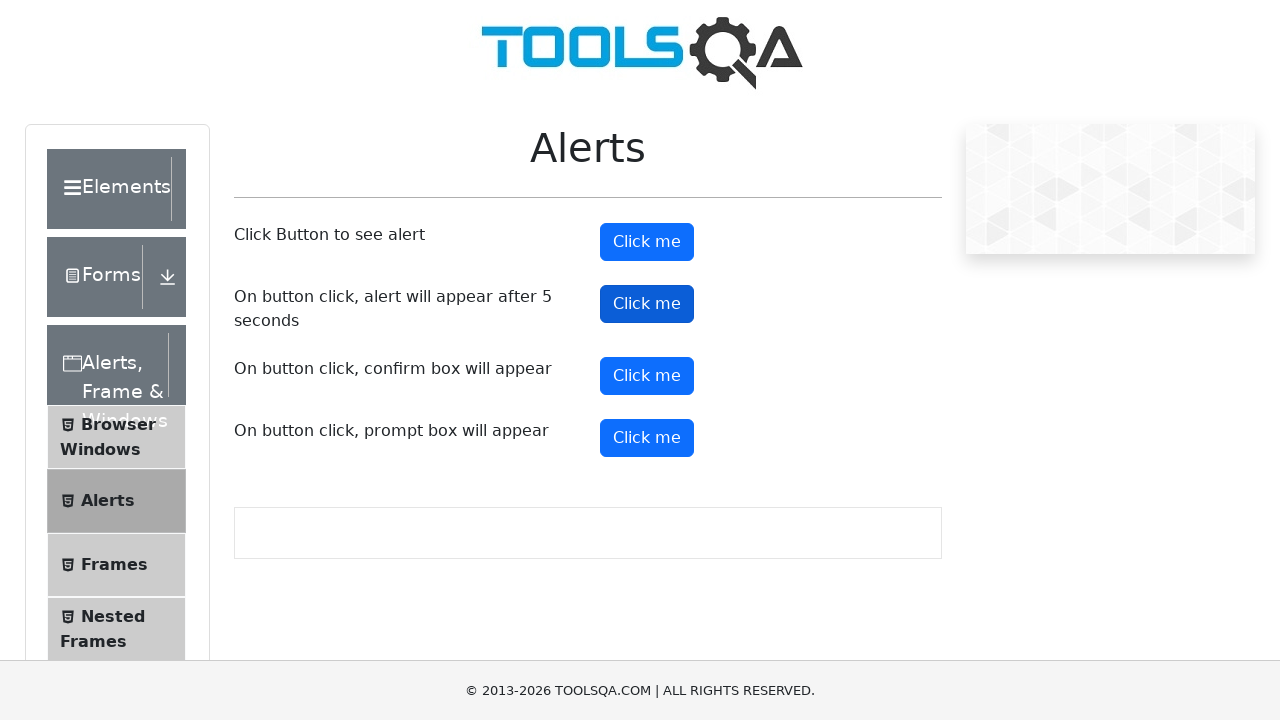

Clicked third button to trigger confirmation dialog at (647, 376) on .btn-primary >> nth=2
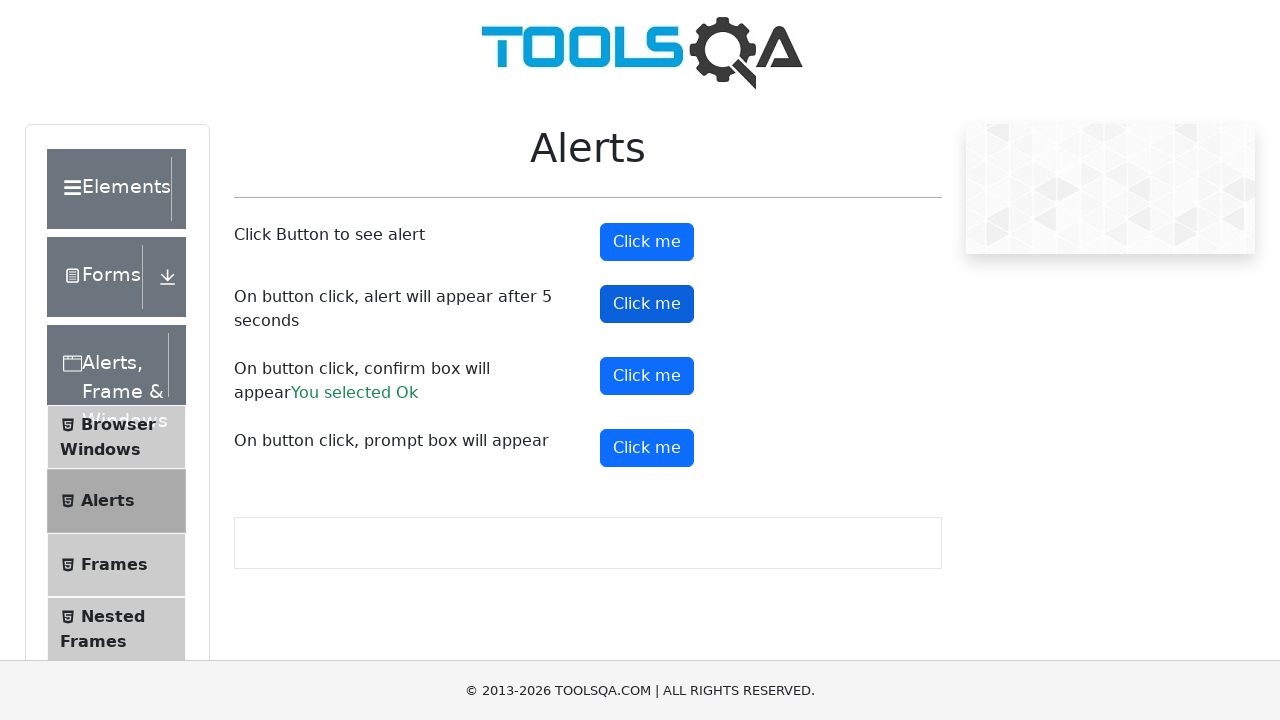

Accepted the confirmation dialog
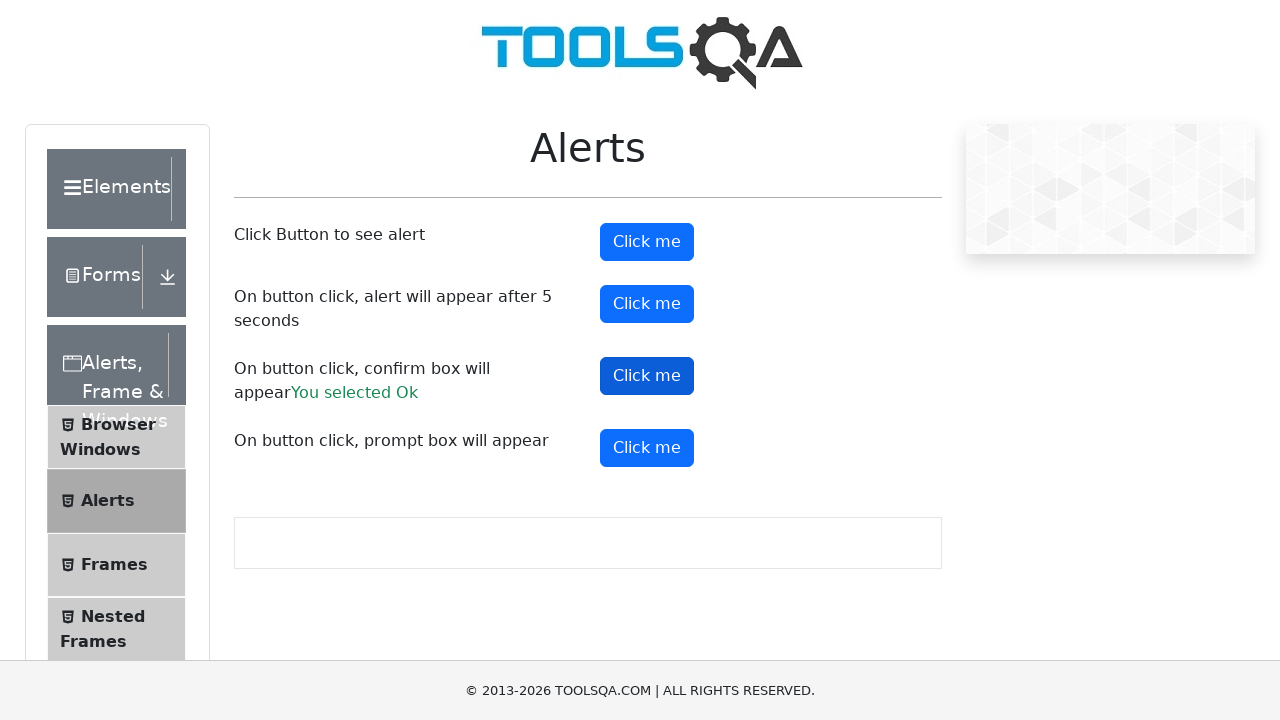

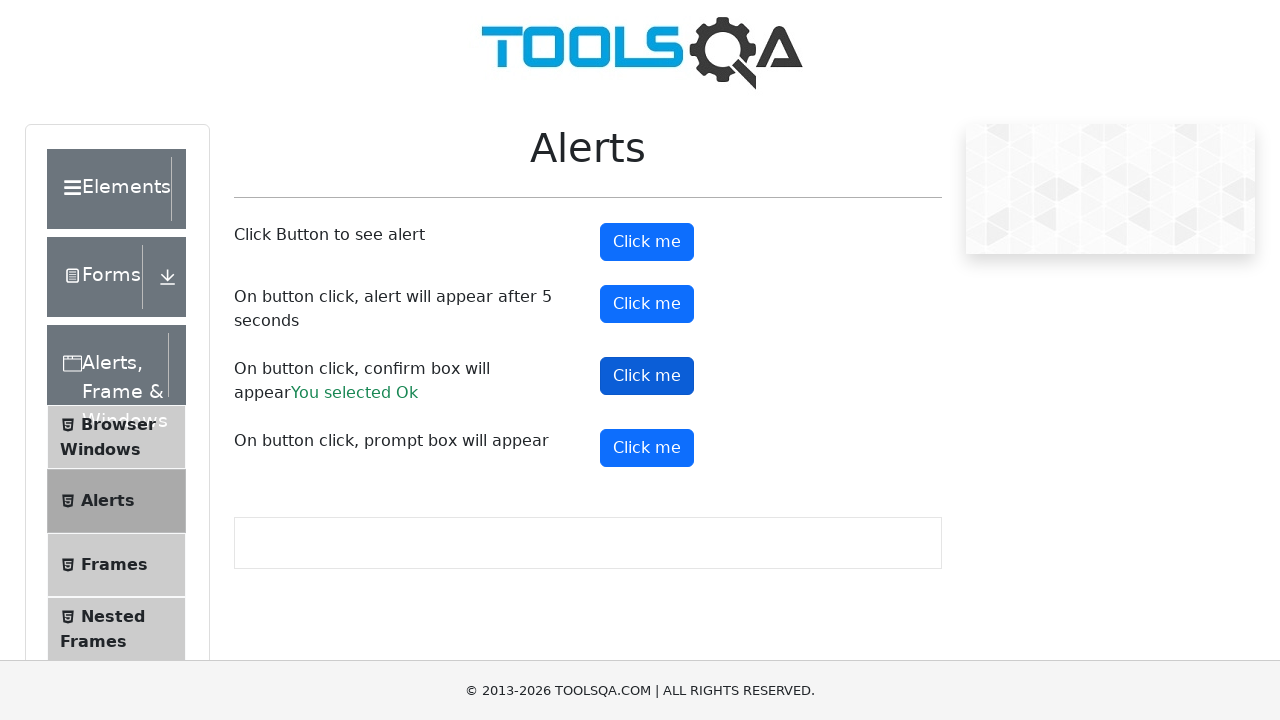